Tests adding a new todo item to a todo list by typing in the input field, pressing enter, and verifying the item appears in the list

Starting URL: https://example.cypress.io/todo

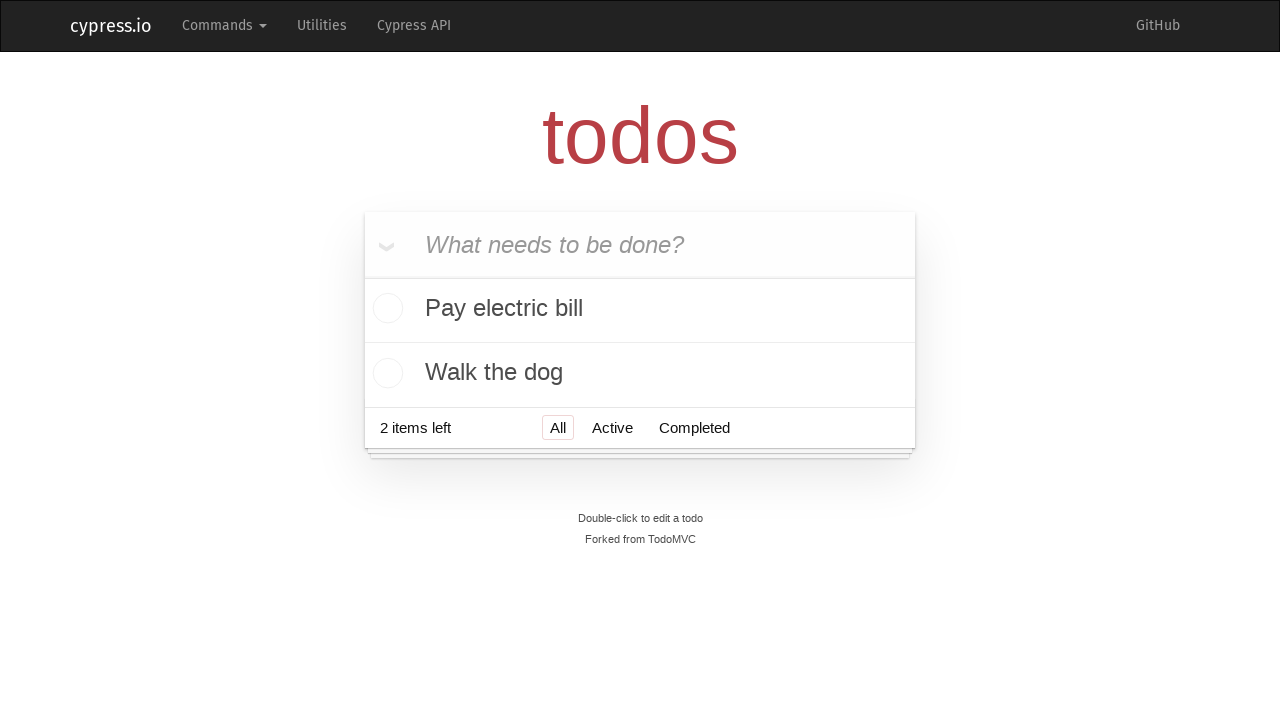

Filled input field with 'Buy Milk' on .new-todo
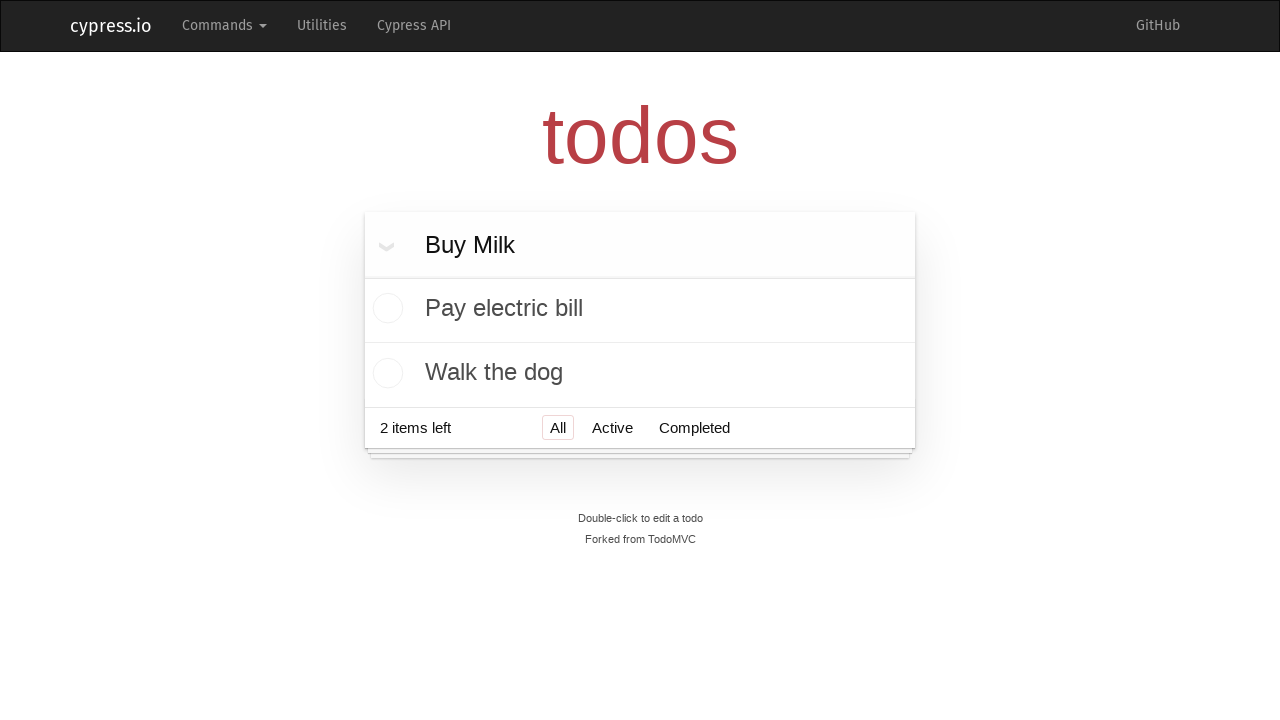

Pressed Enter to submit the new todo item
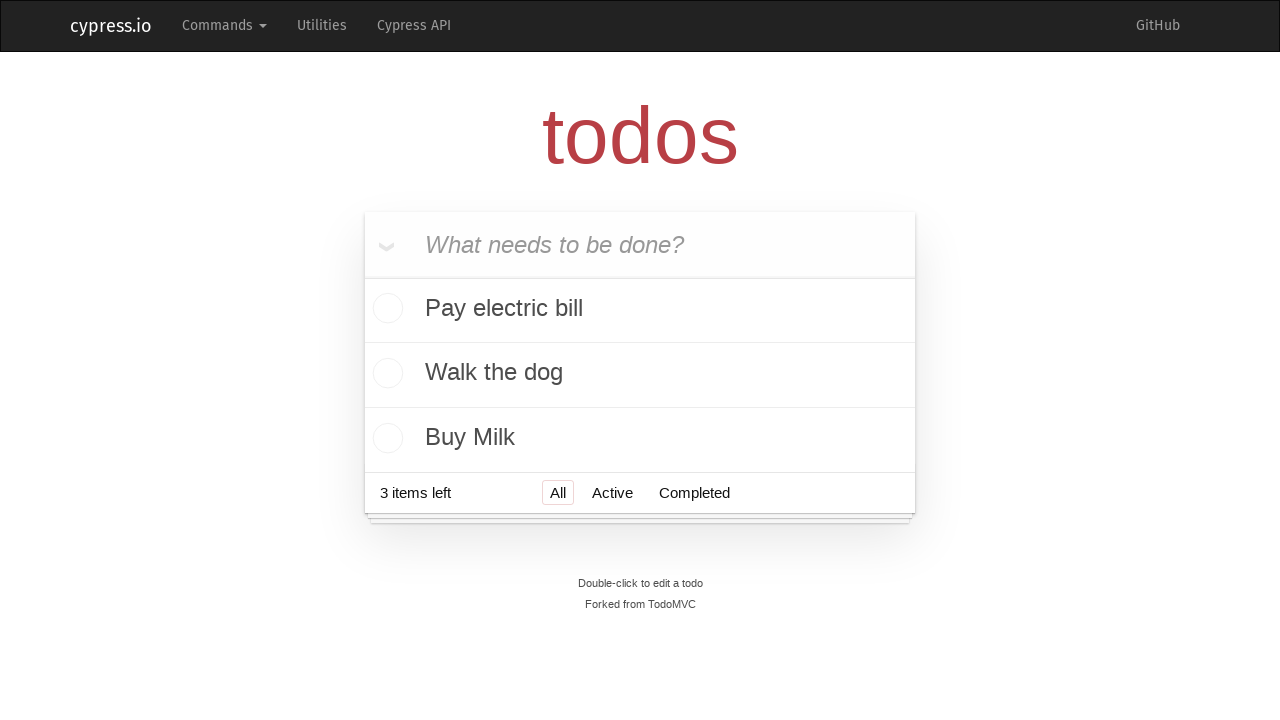

Todo list item appeared in the DOM
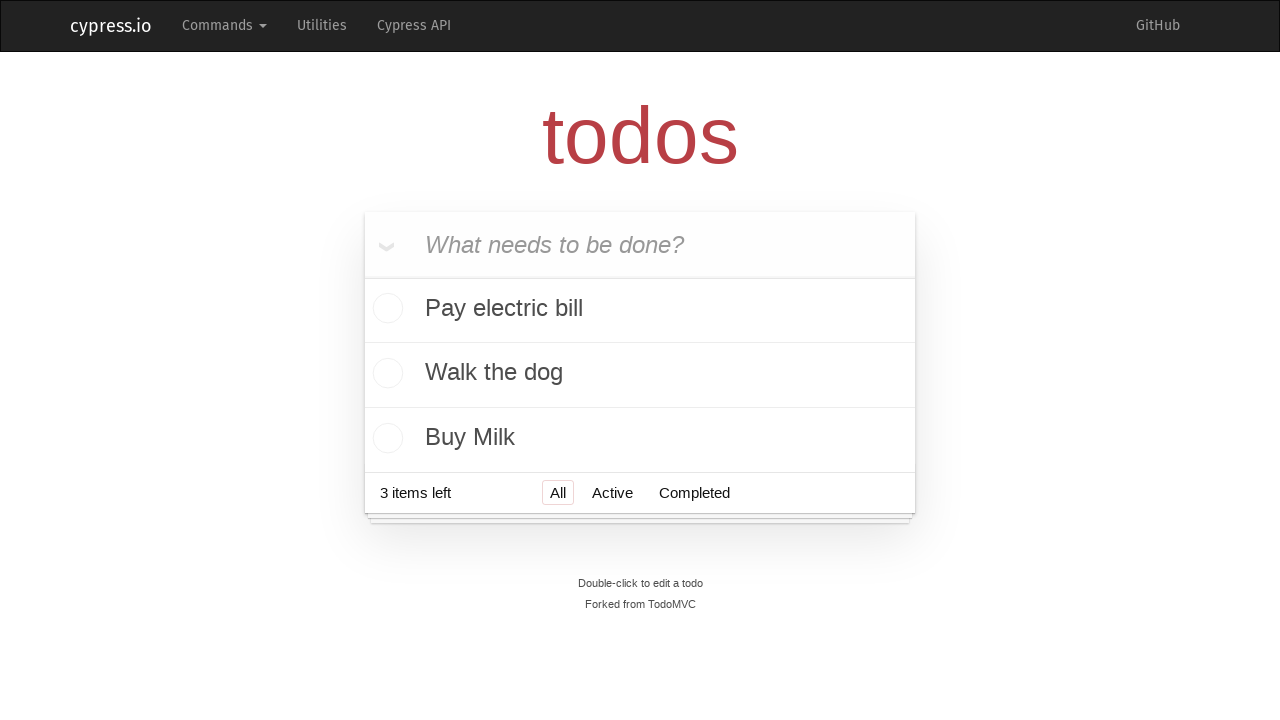

Retrieved text of the last todo item
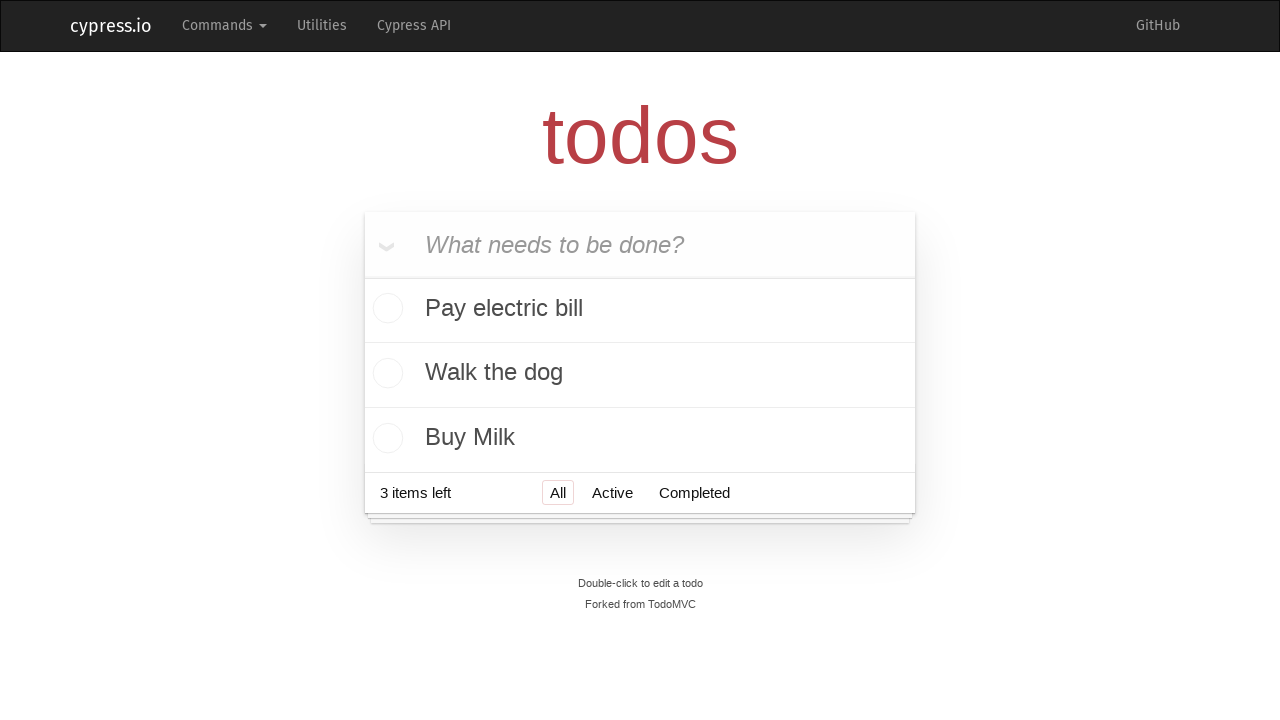

Verified that the new todo item 'Buy Milk' appears in the list
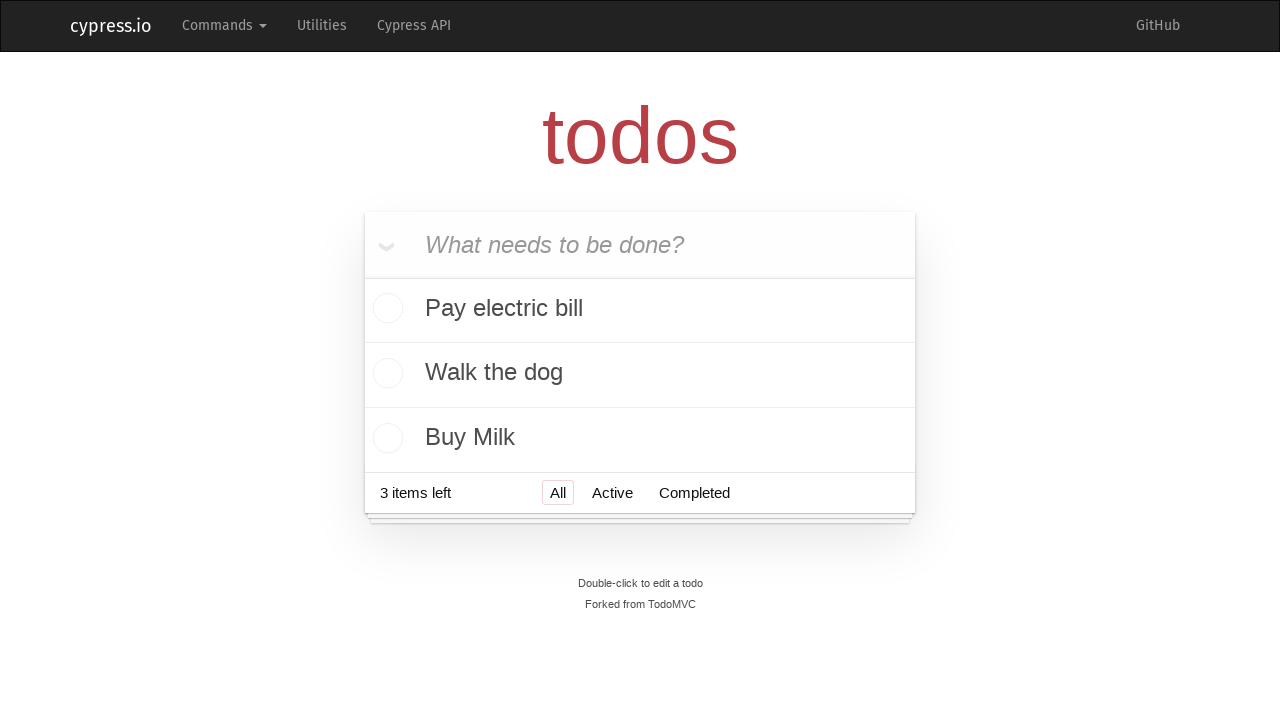

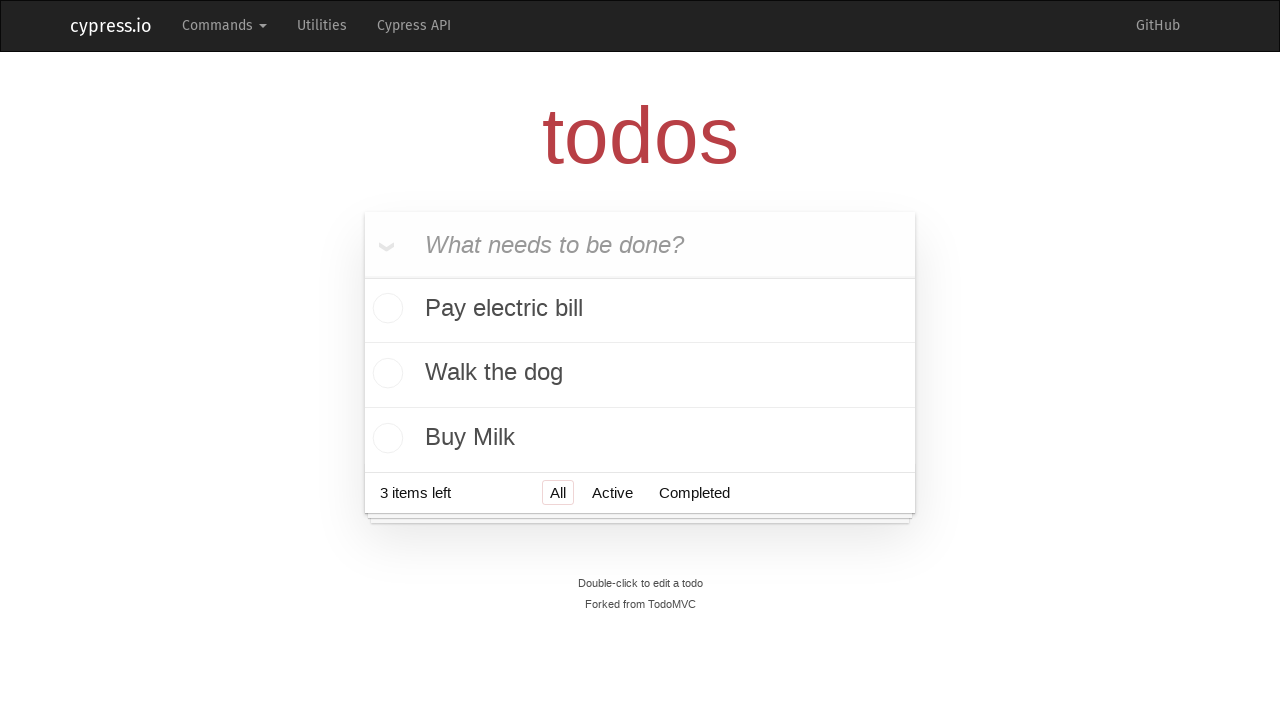